Tests jQuery UI drag and drop functionality by dragging an element and dropping it onto a target area, then verifying the drop was successful

Starting URL: https://jqueryui.com/droppable/

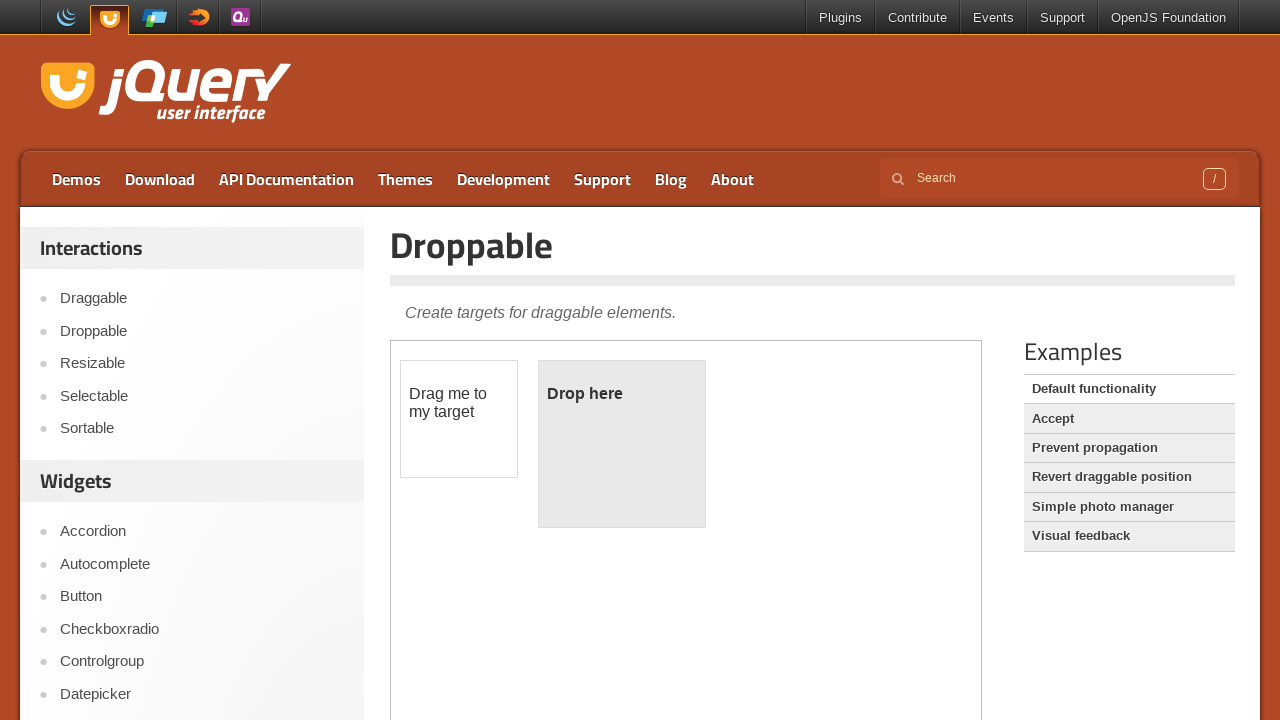

Located demo iframe
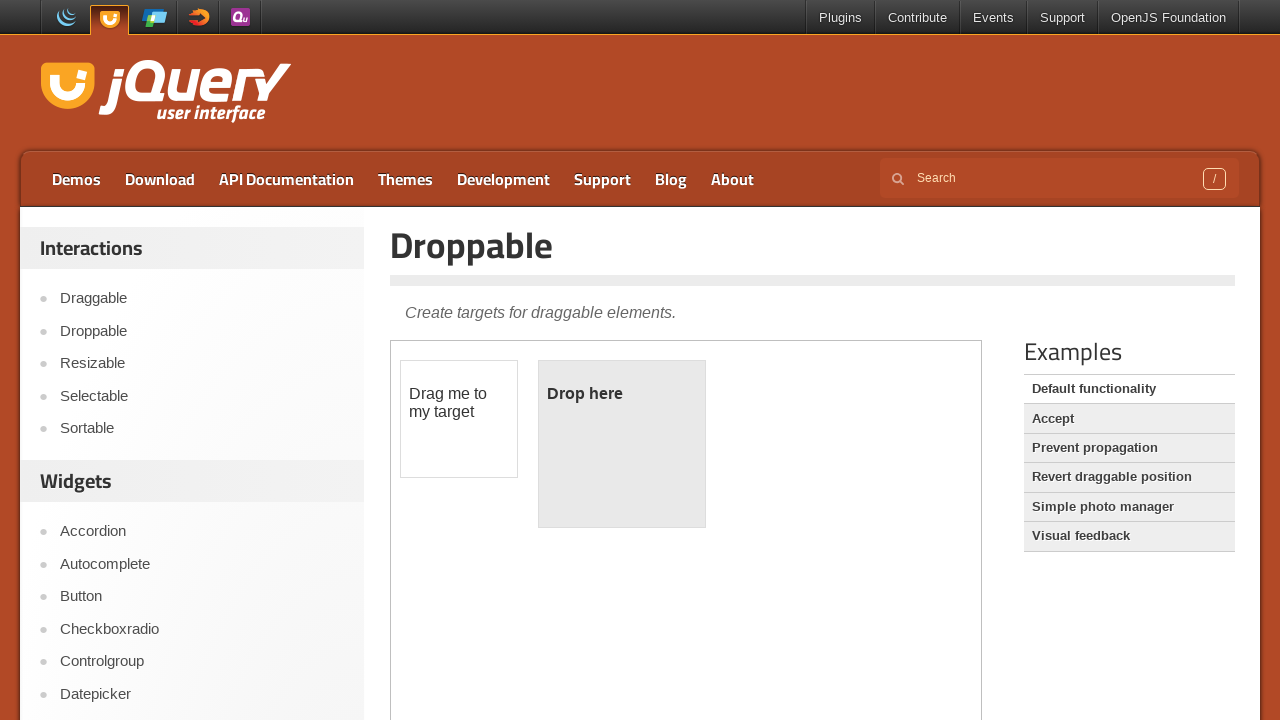

Located draggable element
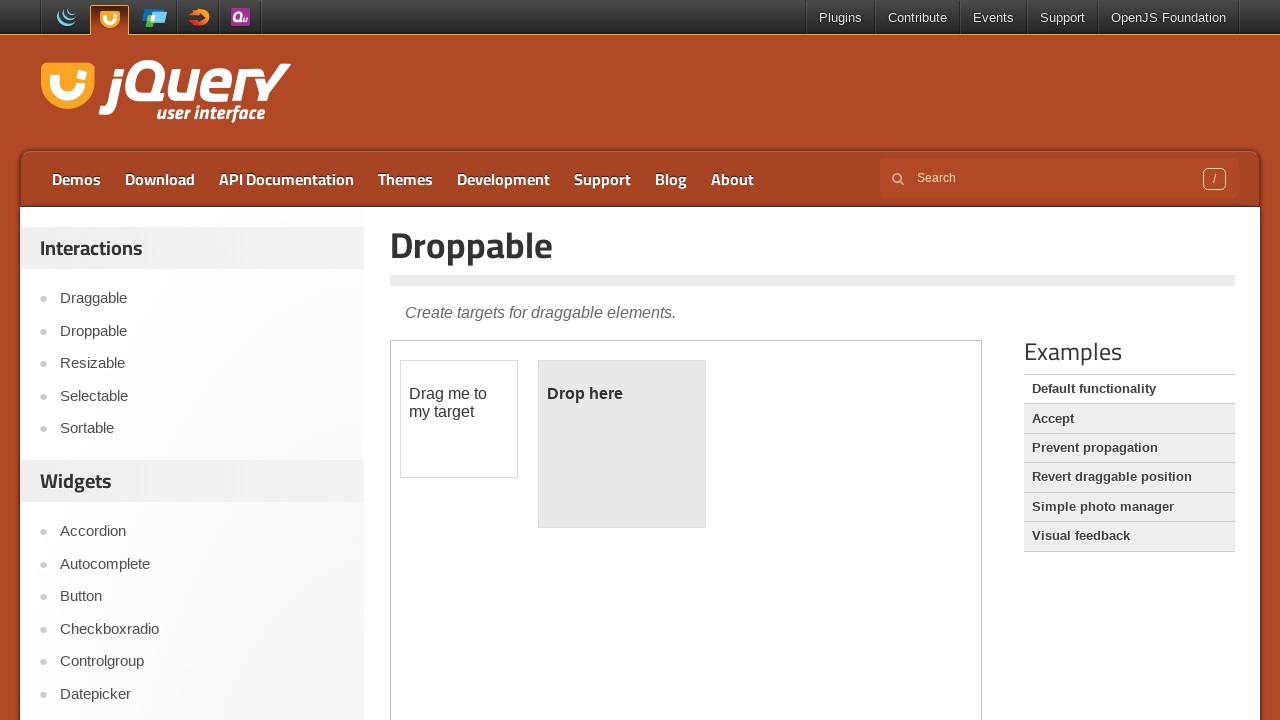

Located droppable target element
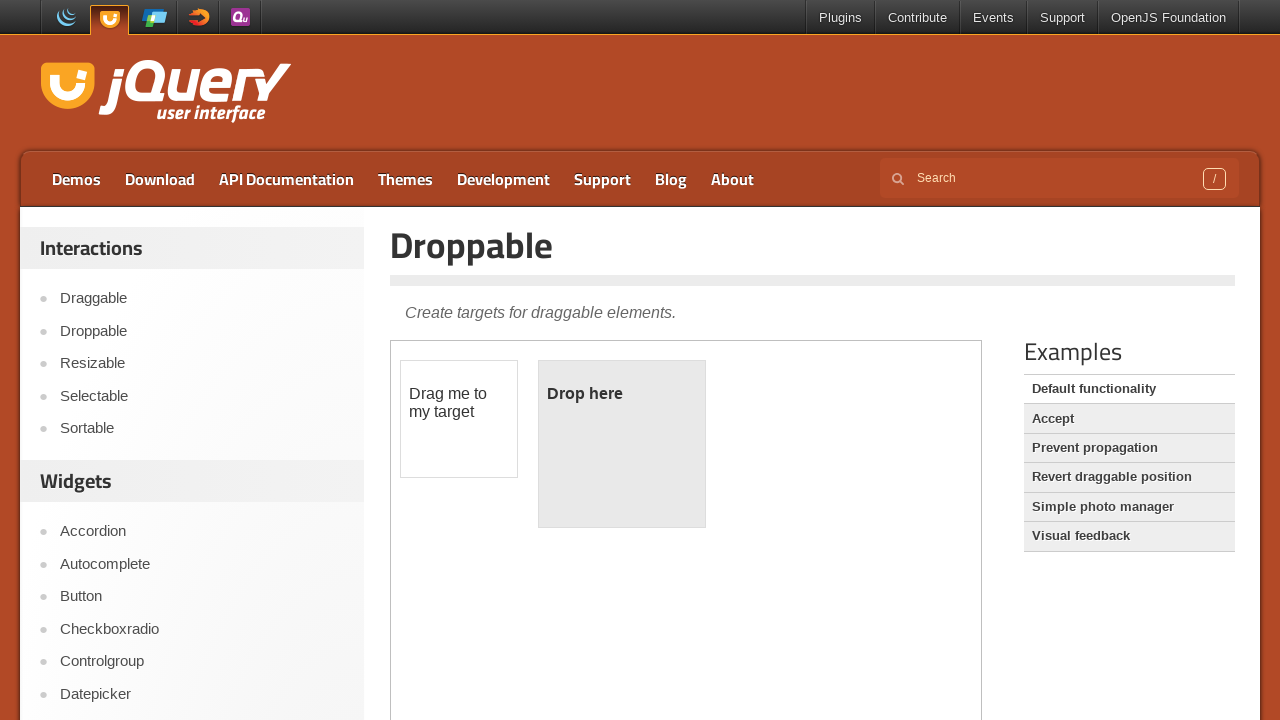

Dragged element and dropped it onto target area at (622, 444)
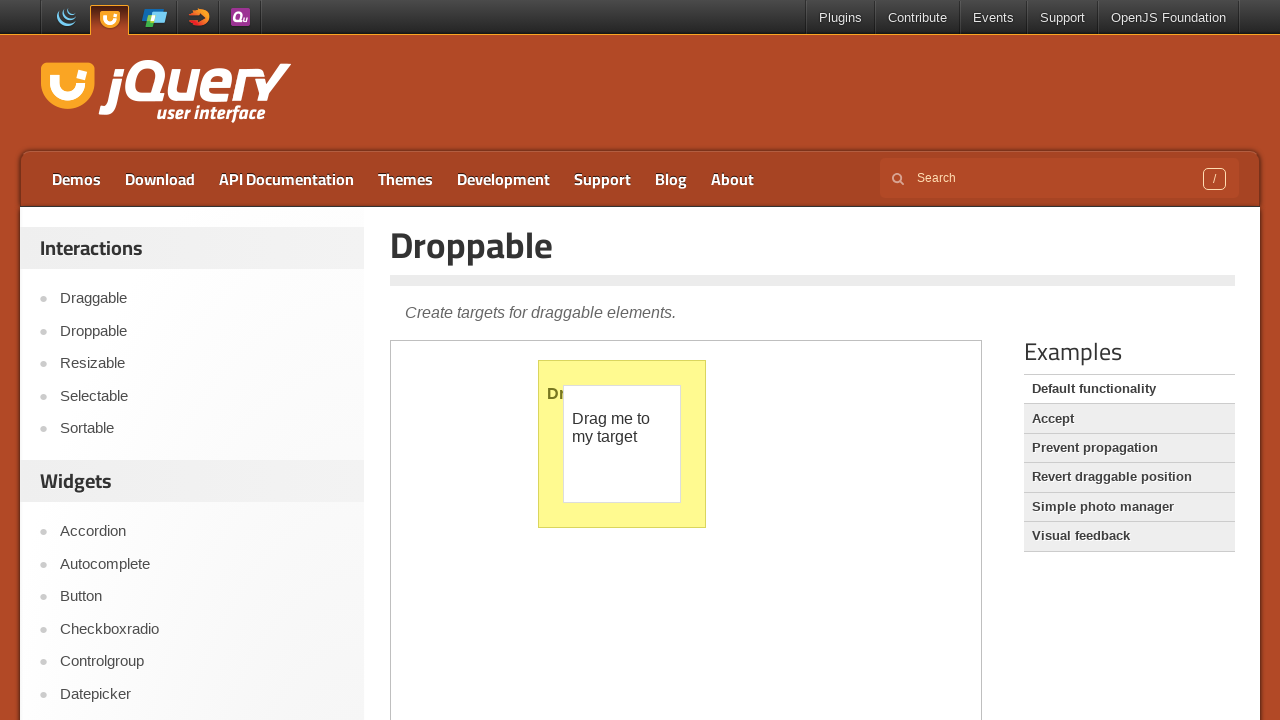

Verified drop was successful - droppable element shows 'Dropped!' message
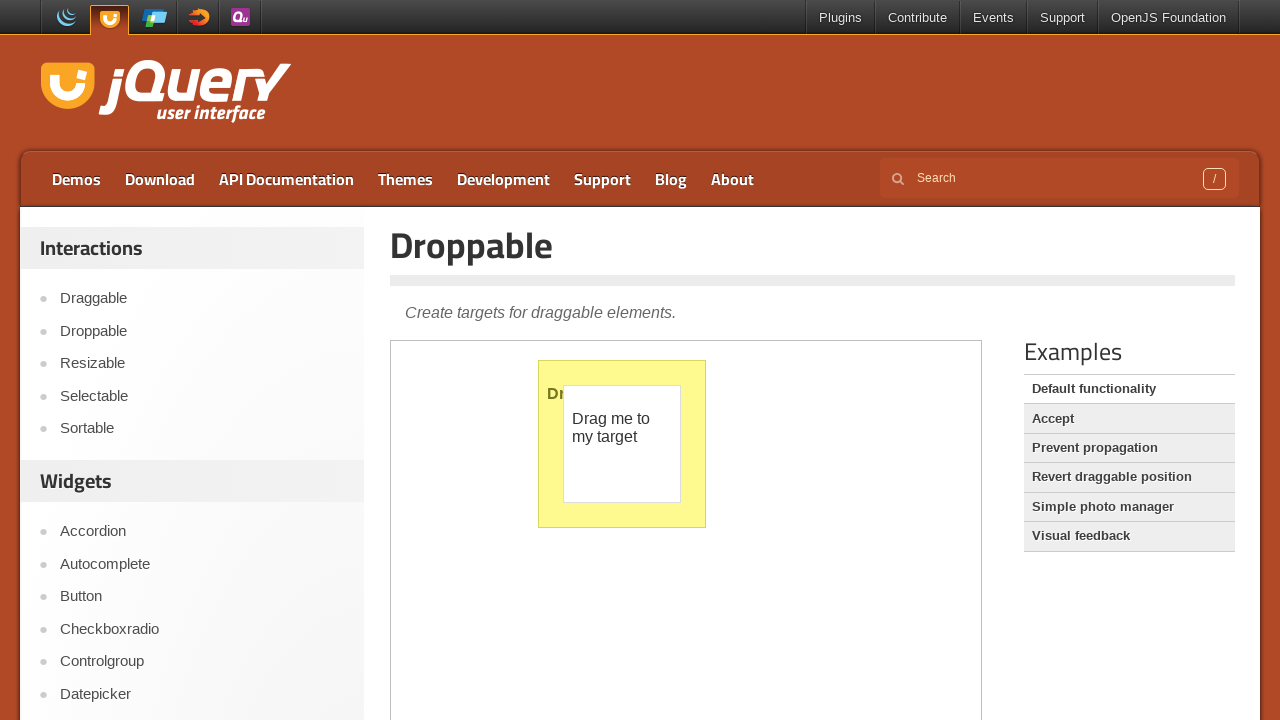

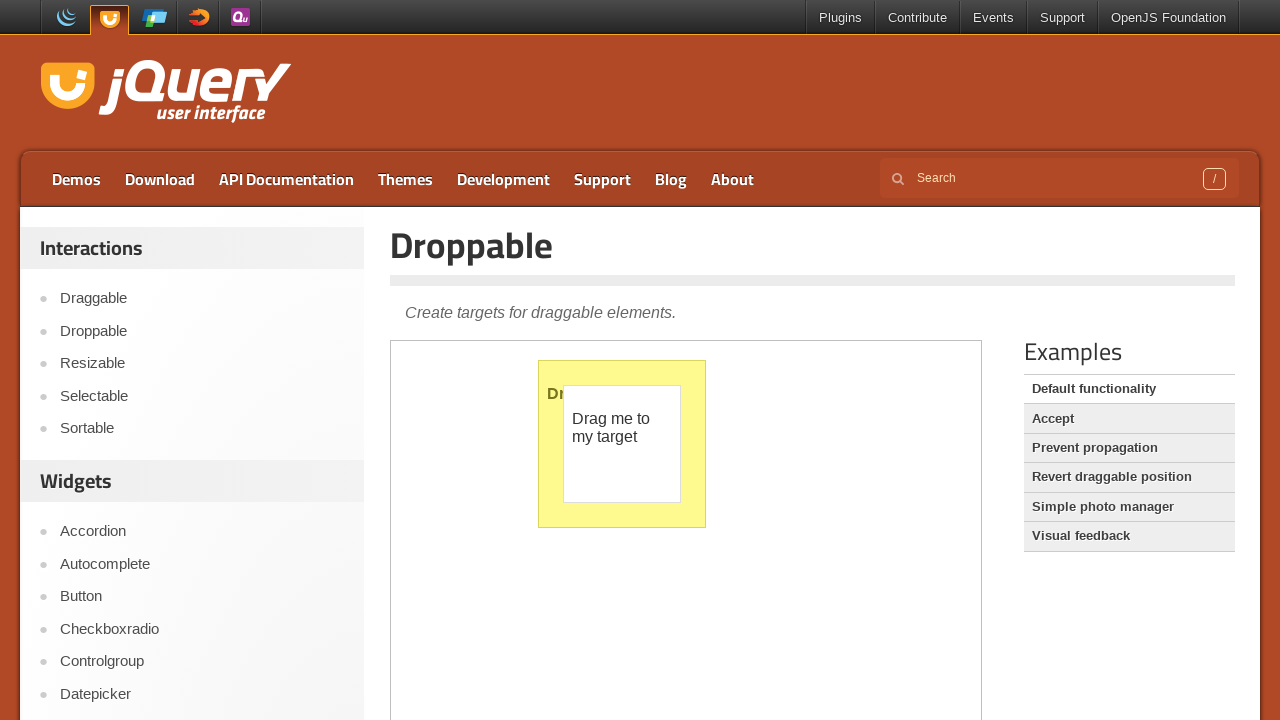